Tests radio button selection by clicking on the label text associated with the radio button and verifying the selection state

Starting URL: https://testotomasyonu.com/form

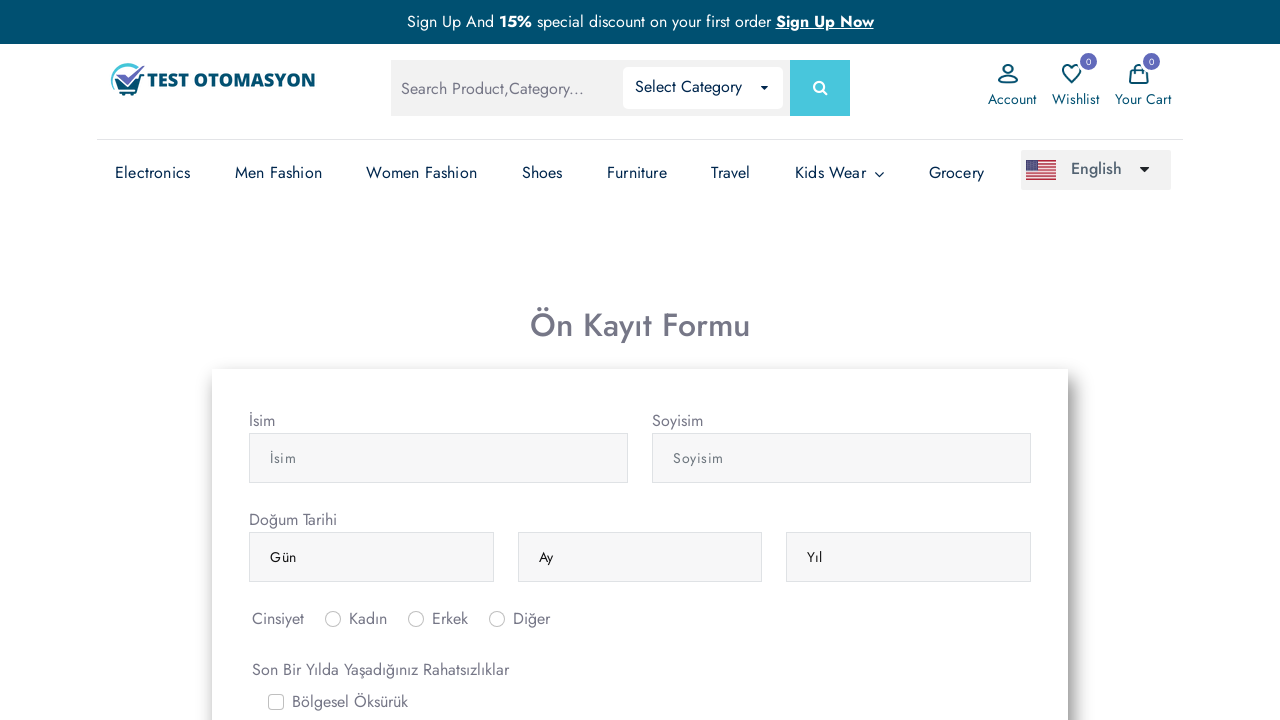

Located female radio button element (#inlineRadio1)
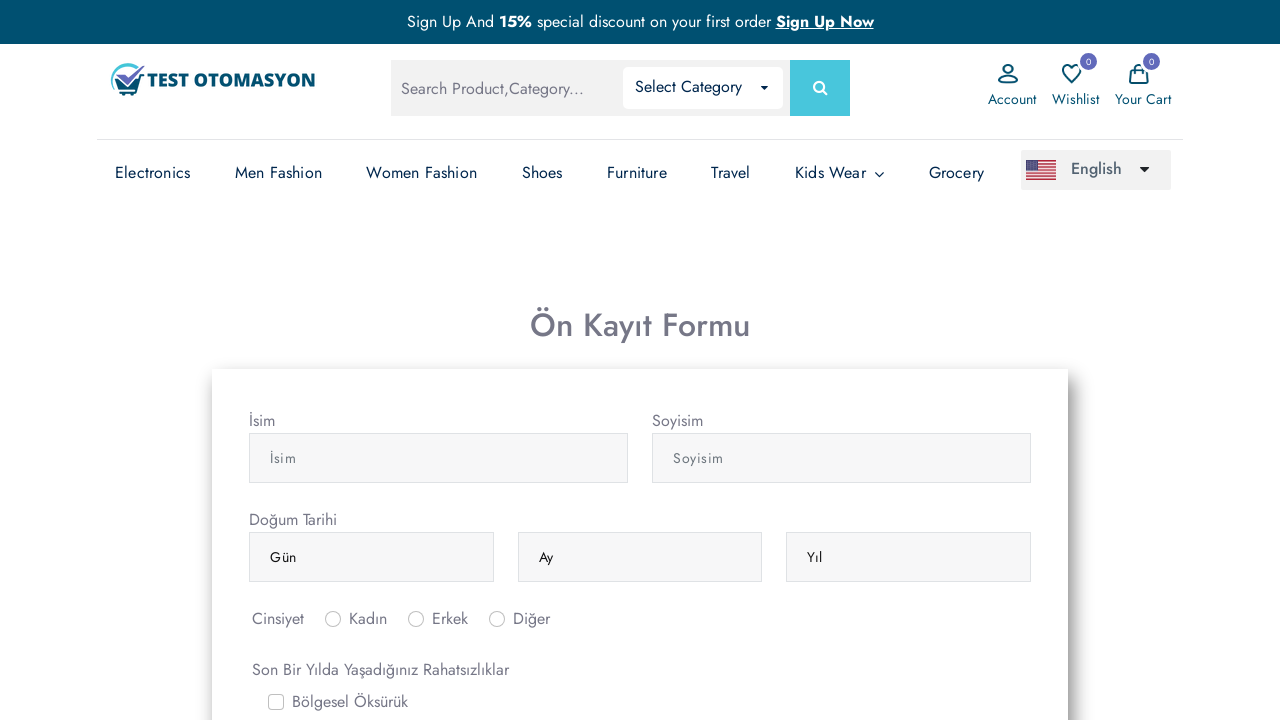

Located male radio button element (#inlineRadio2)
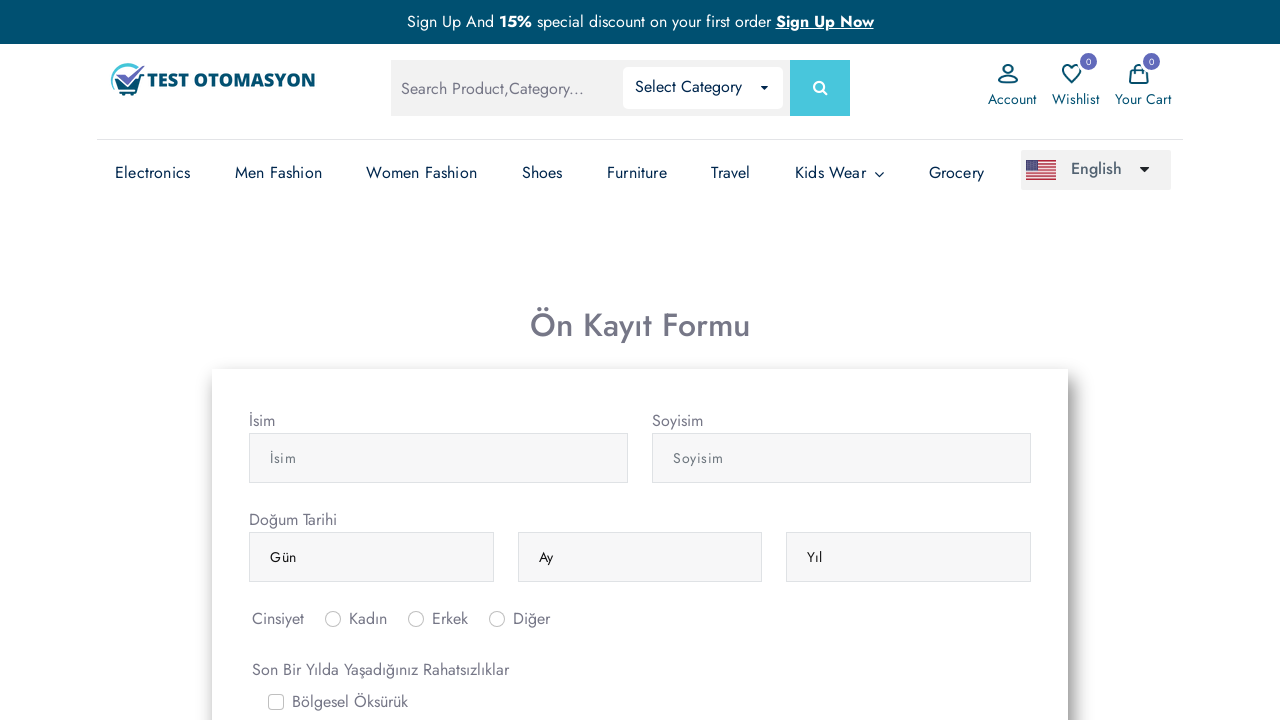

Located other radio button element (#inlineRadio3)
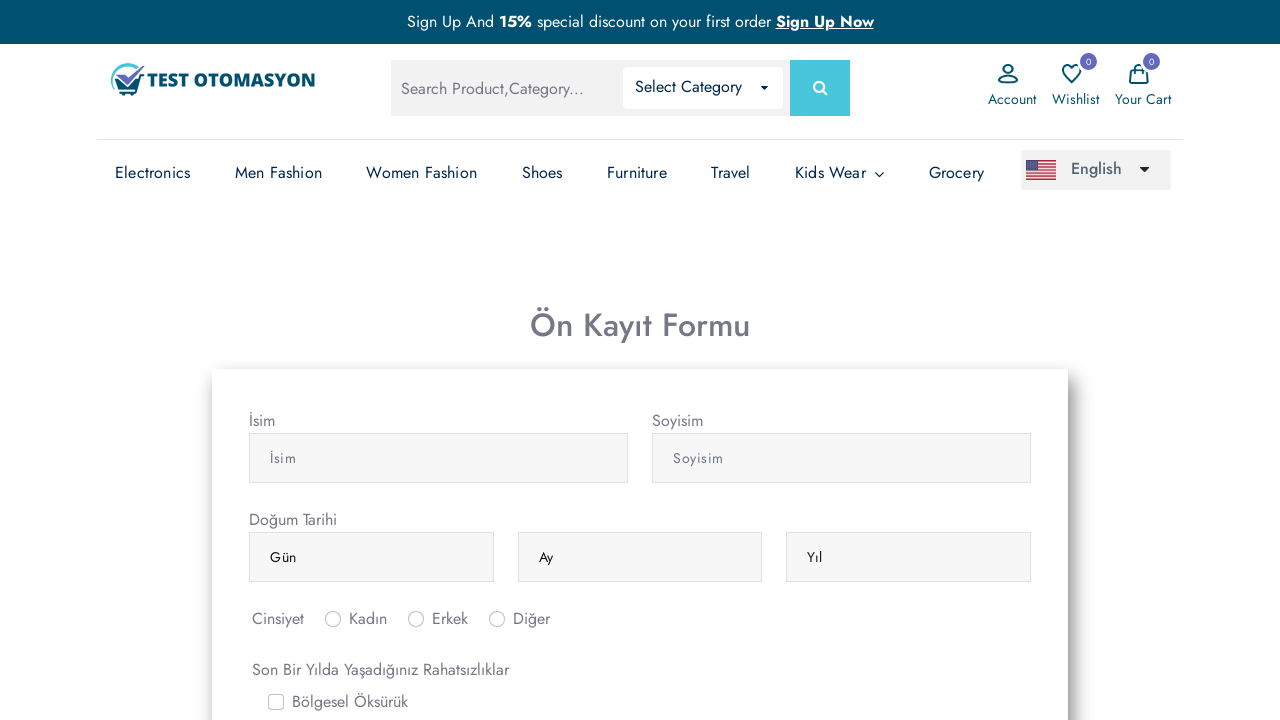

Located label for male radio button
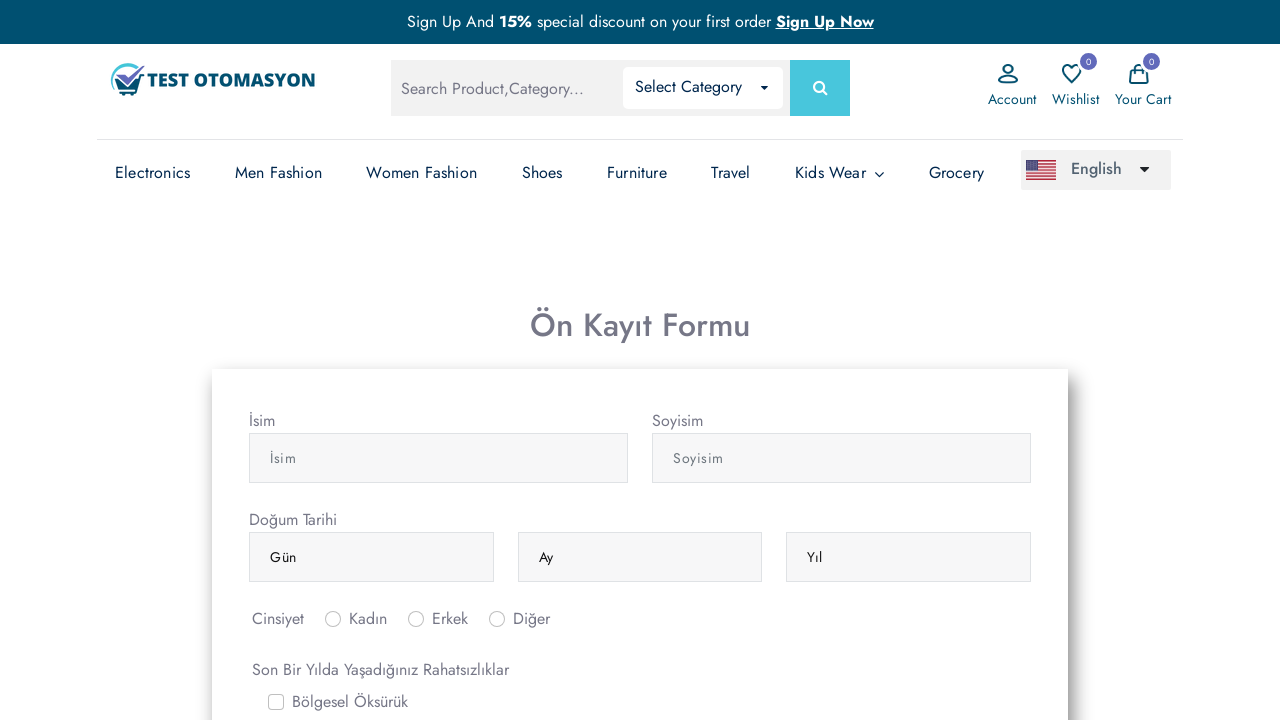

Clicked on male radio button label to select it at (450, 619) on xpath=//label[@for='inlineRadio2']
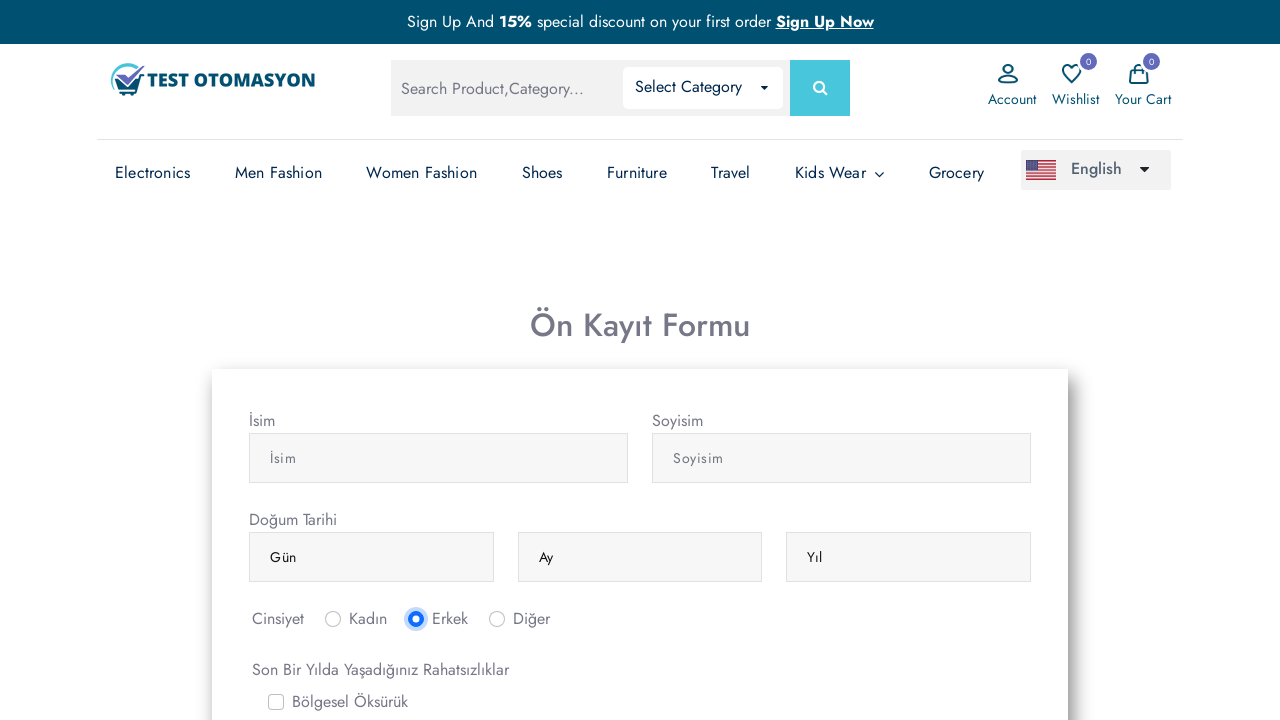

Verified male radio button is selected
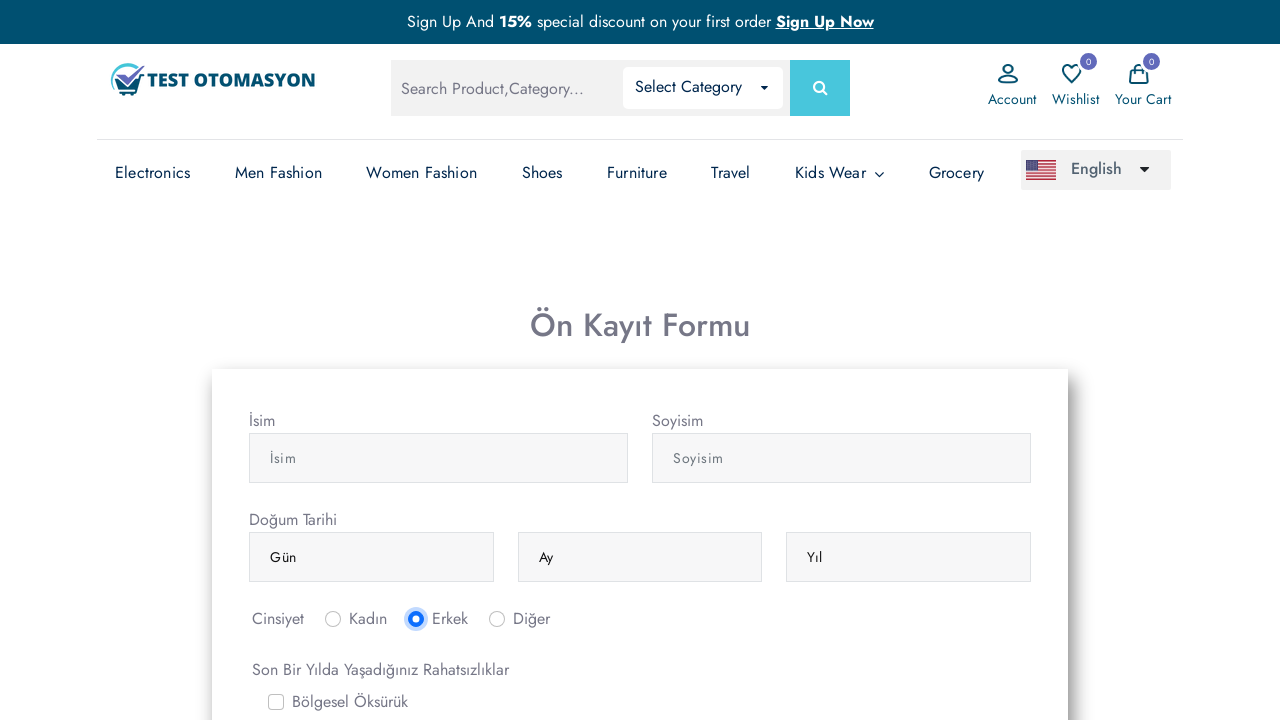

Verified female radio button is not selected
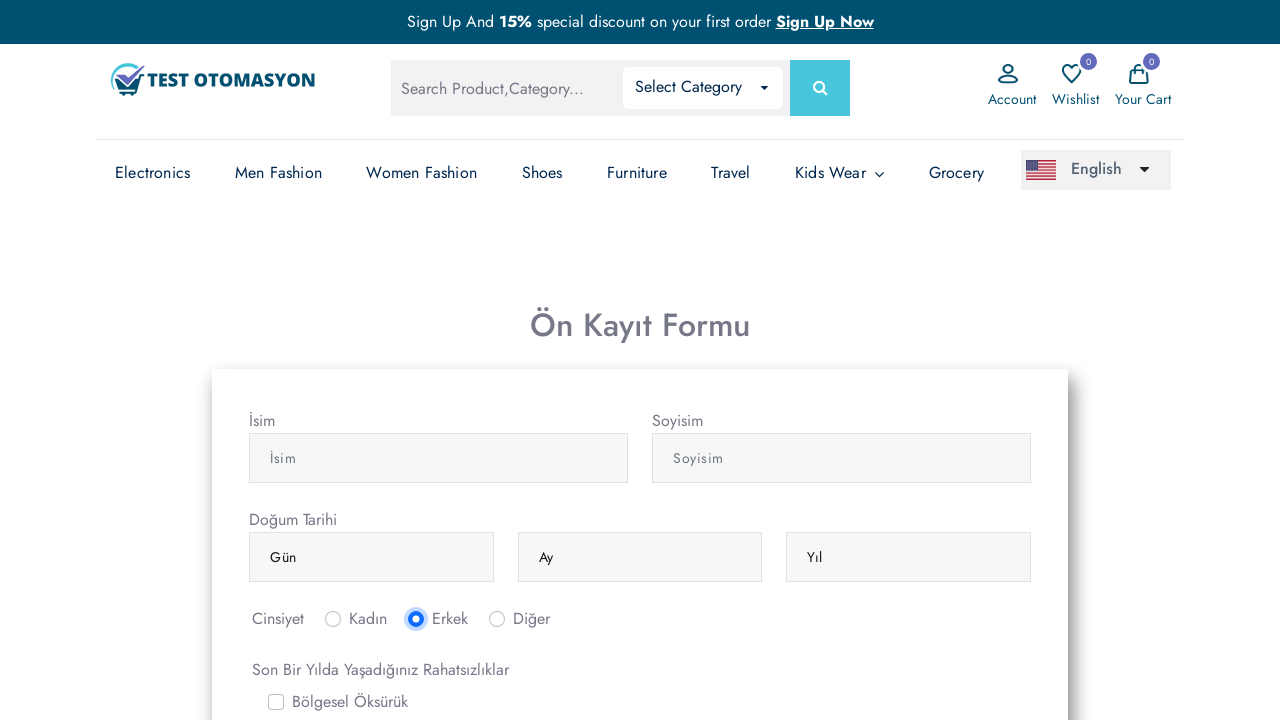

Verified other radio button is not selected
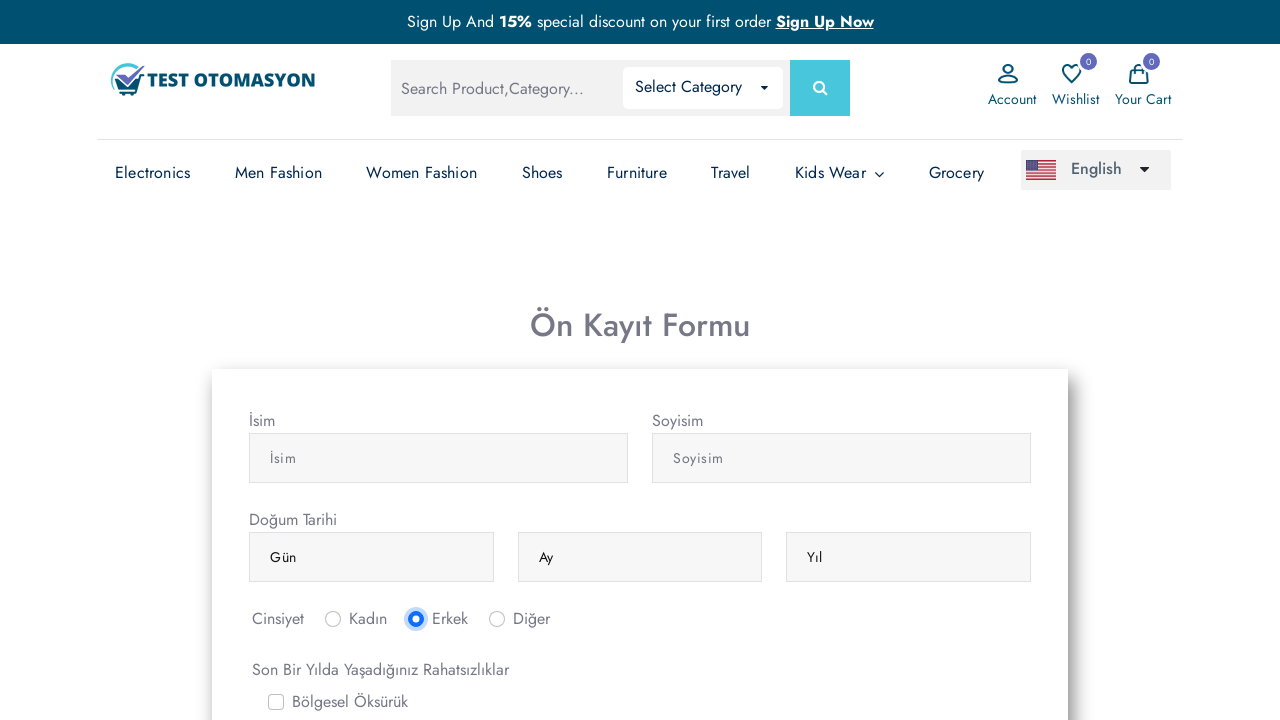

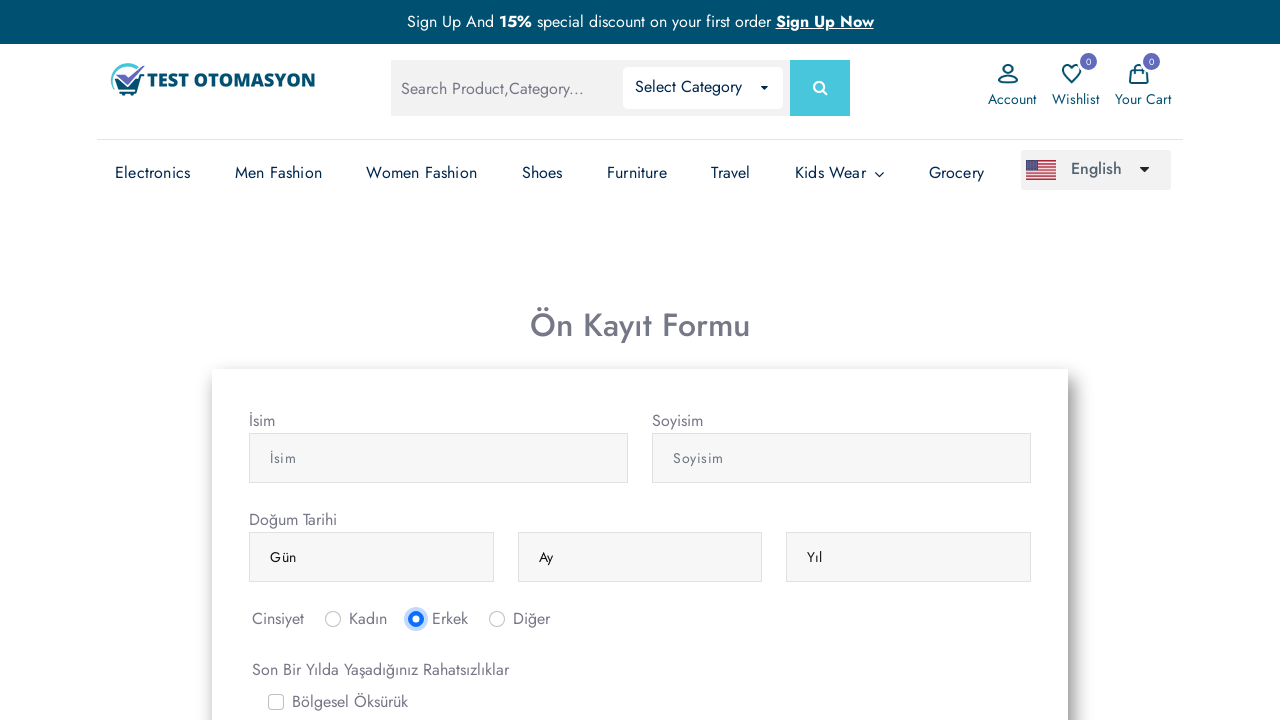